Navigates to Mphasis homepage and verifies the company logo element is present on the page

Starting URL: https://www.mphasis.com/home.html

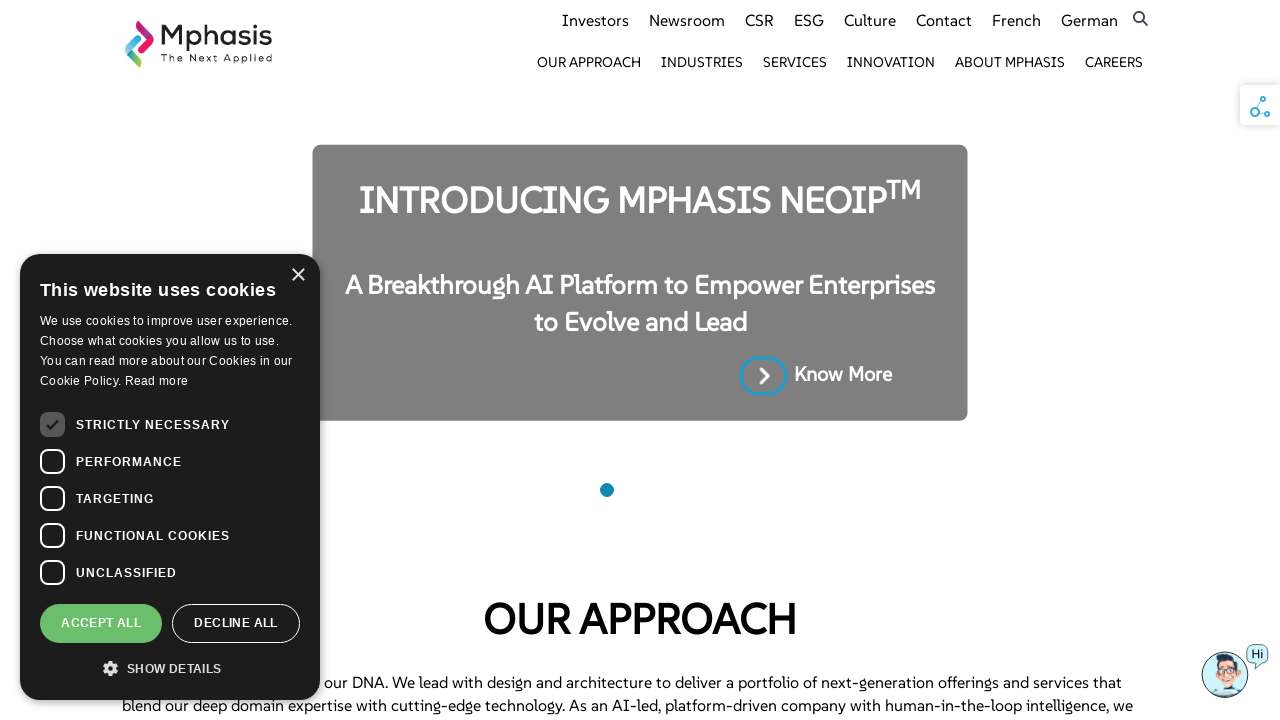

Waited for and verified Mphasis company logo element is present on the page
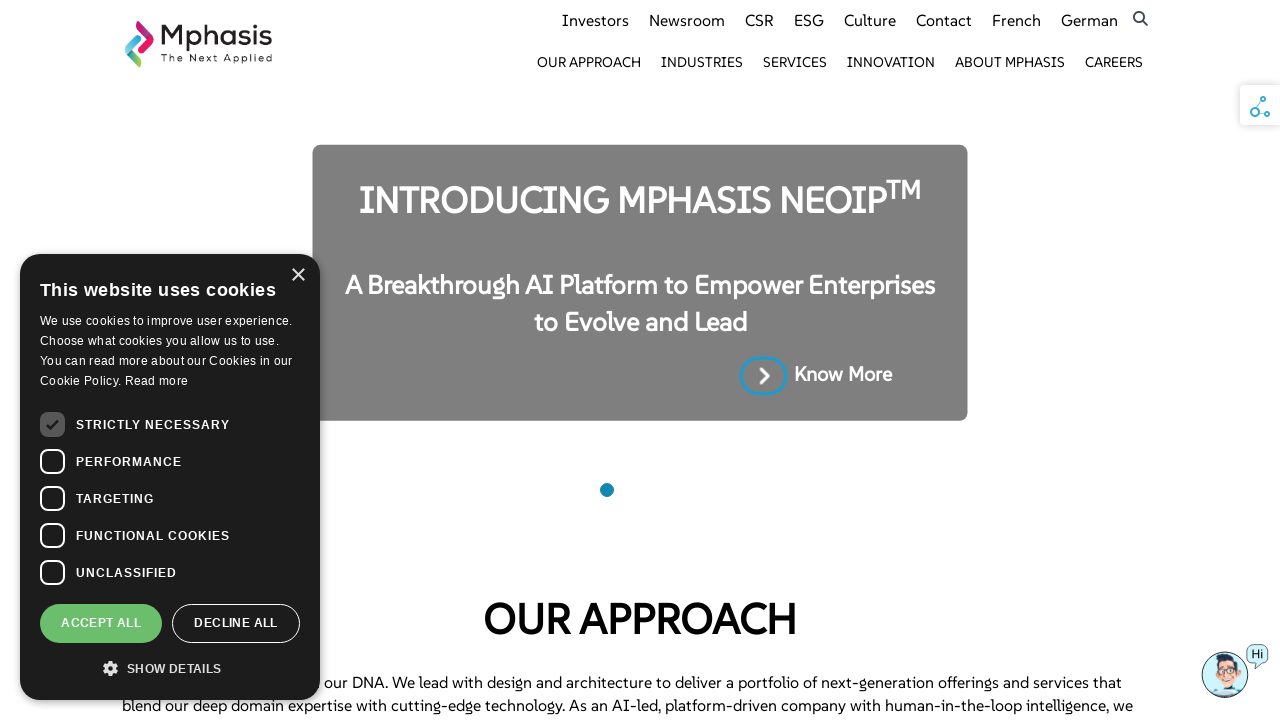

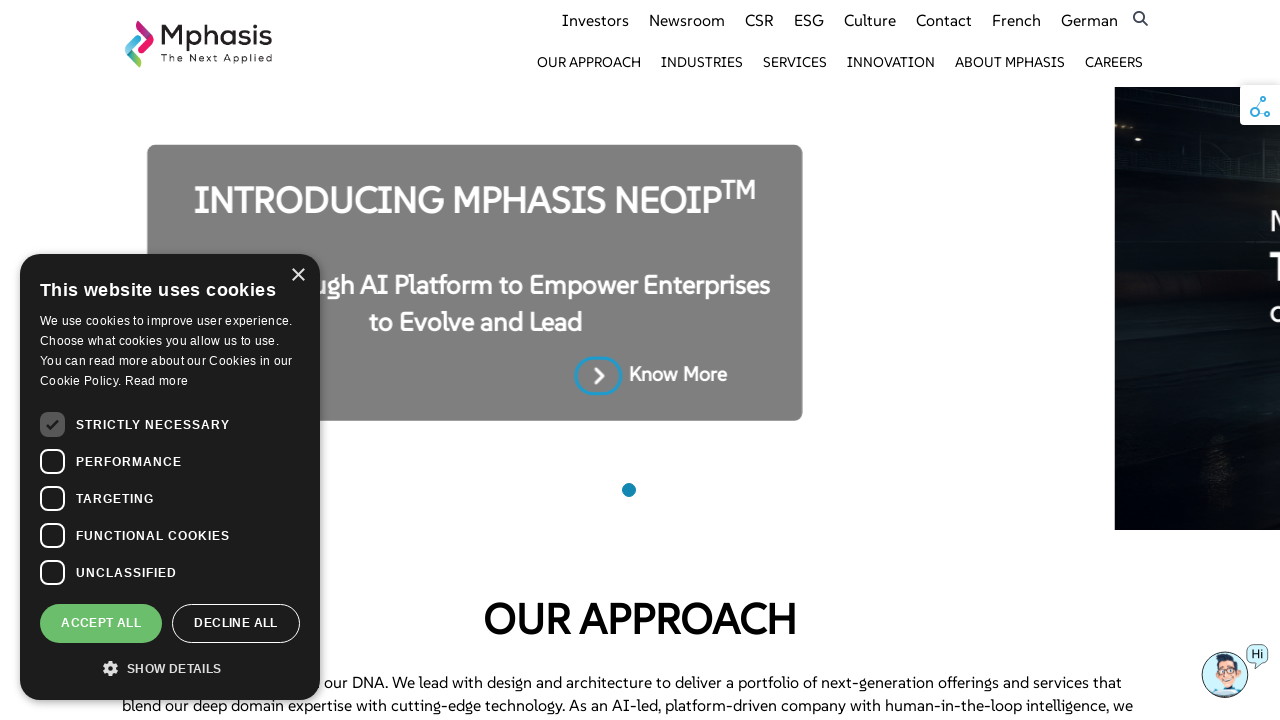